Navigates to Basic Elements section and clicks on Alert button to verify if the alert message contains "TechnoCredits"

Starting URL: http://automationbykrishna.com

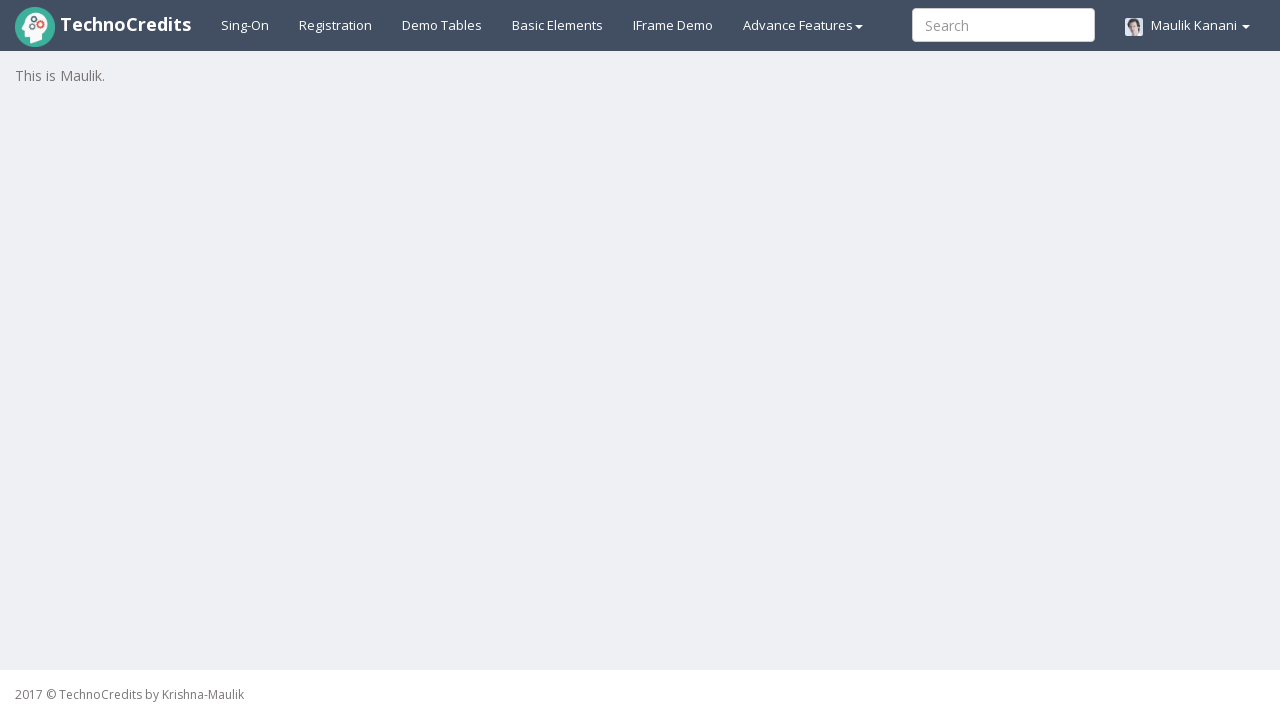

Clicked on Basic Elements link at (558, 25) on #basicelements
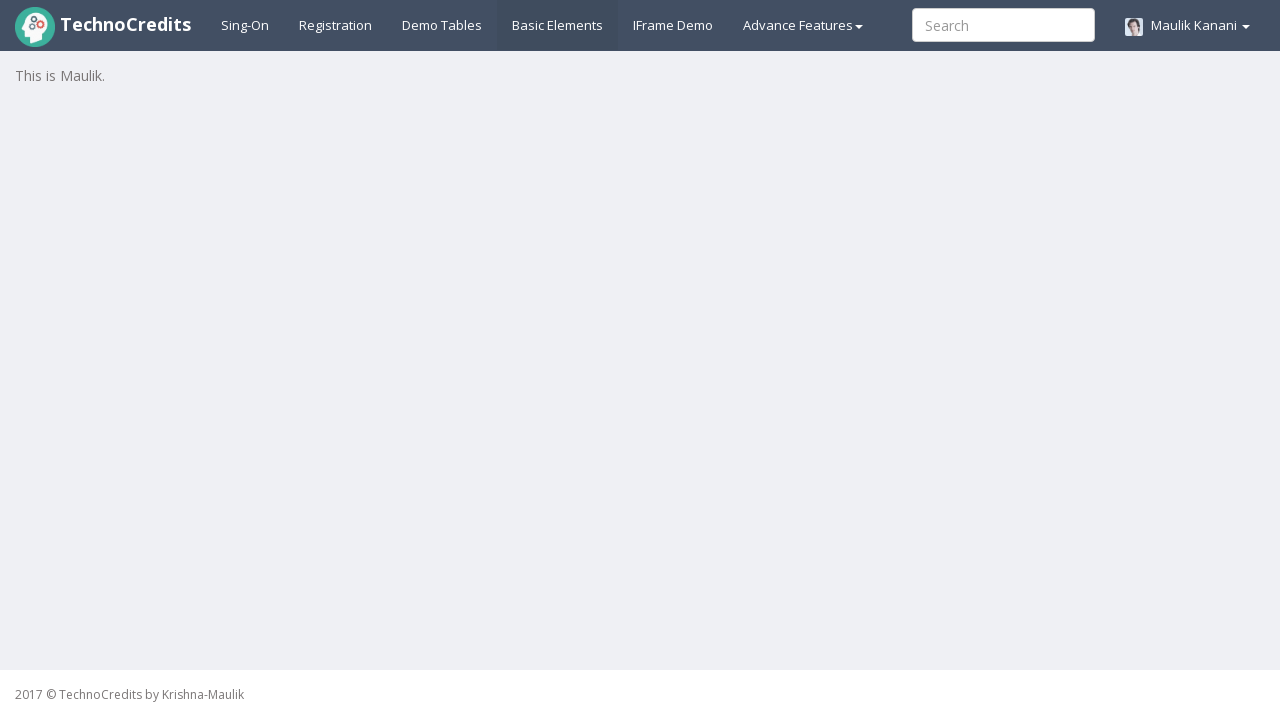

Waited 3 seconds for page to load
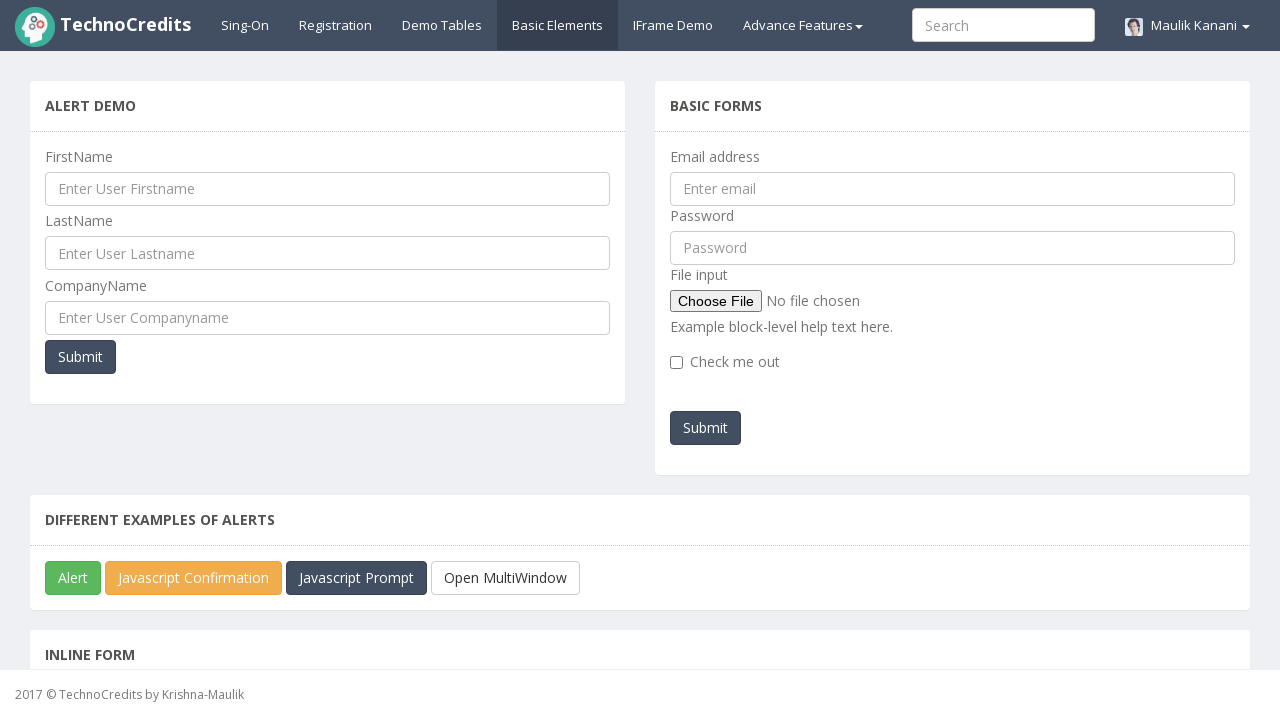

Clicked on Alert button at (73, 578) on xpath=//button[@id='javascriptAlert']
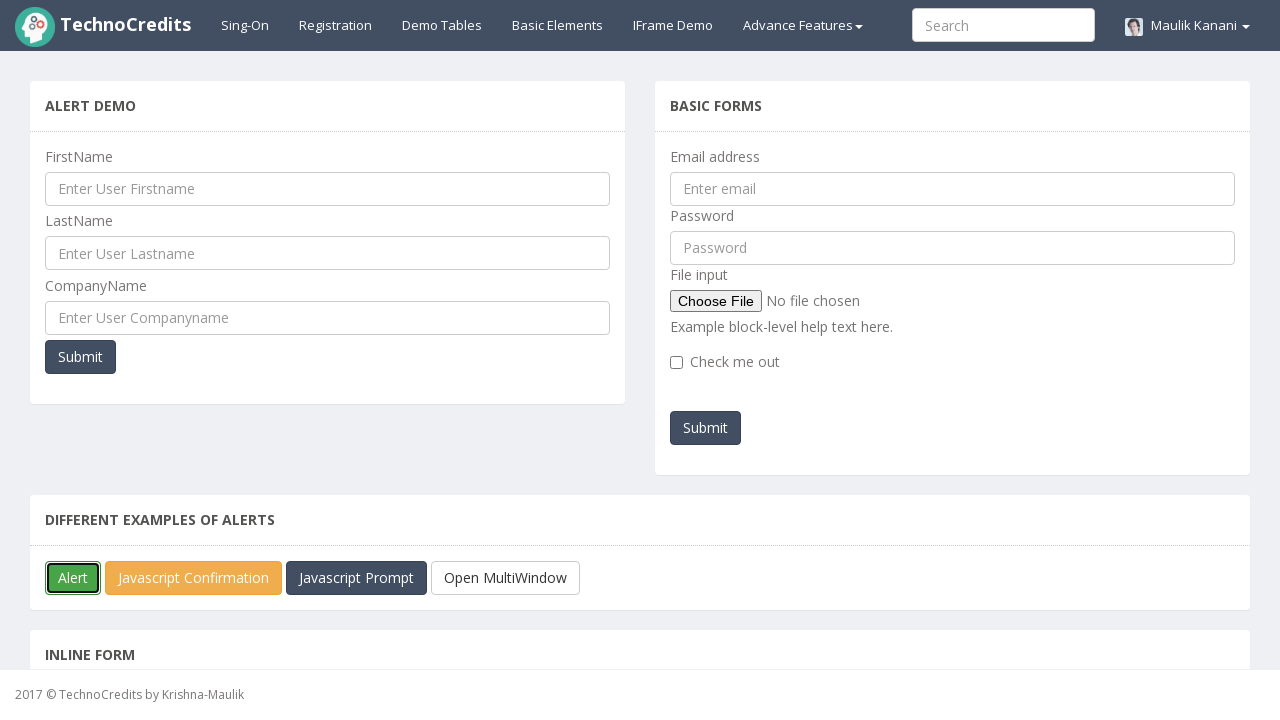

Alert dialog accepted and handled
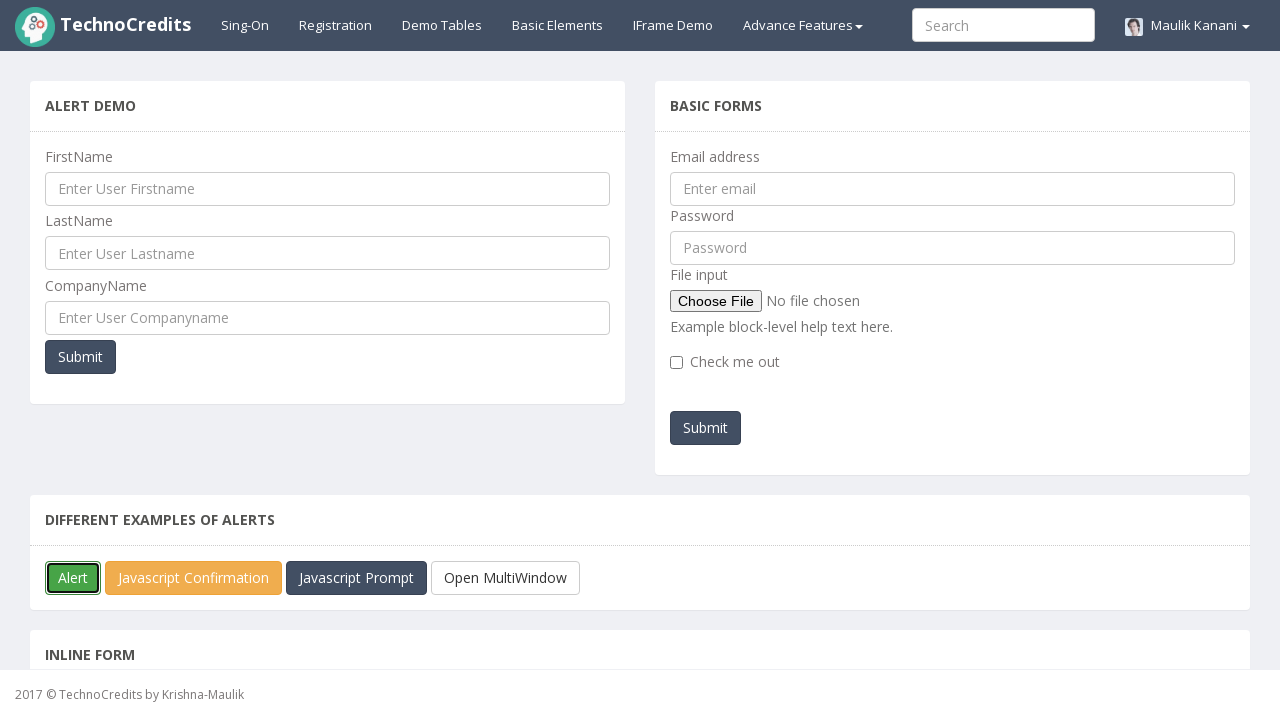

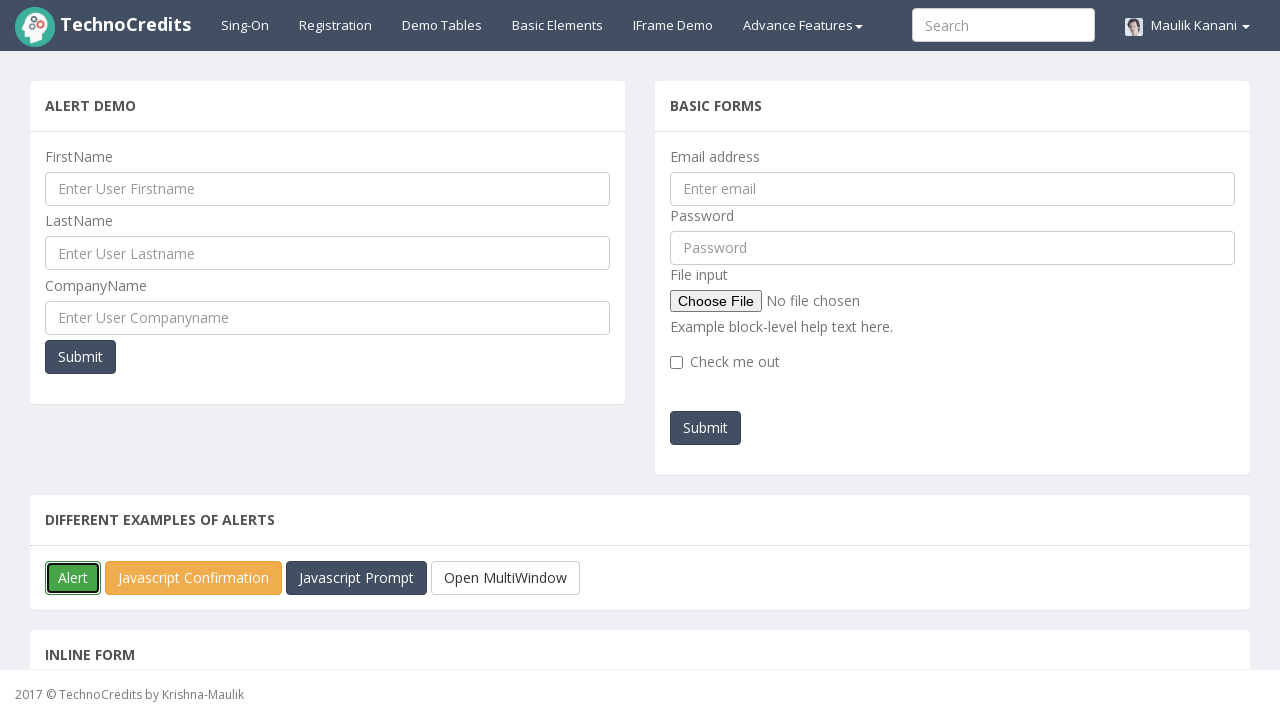